Tests browser confirm dialog handling by clicking a button that triggers a confirmation dialog, accepting it, and verifying the result message

Starting URL: https://demoqa.com/alerts

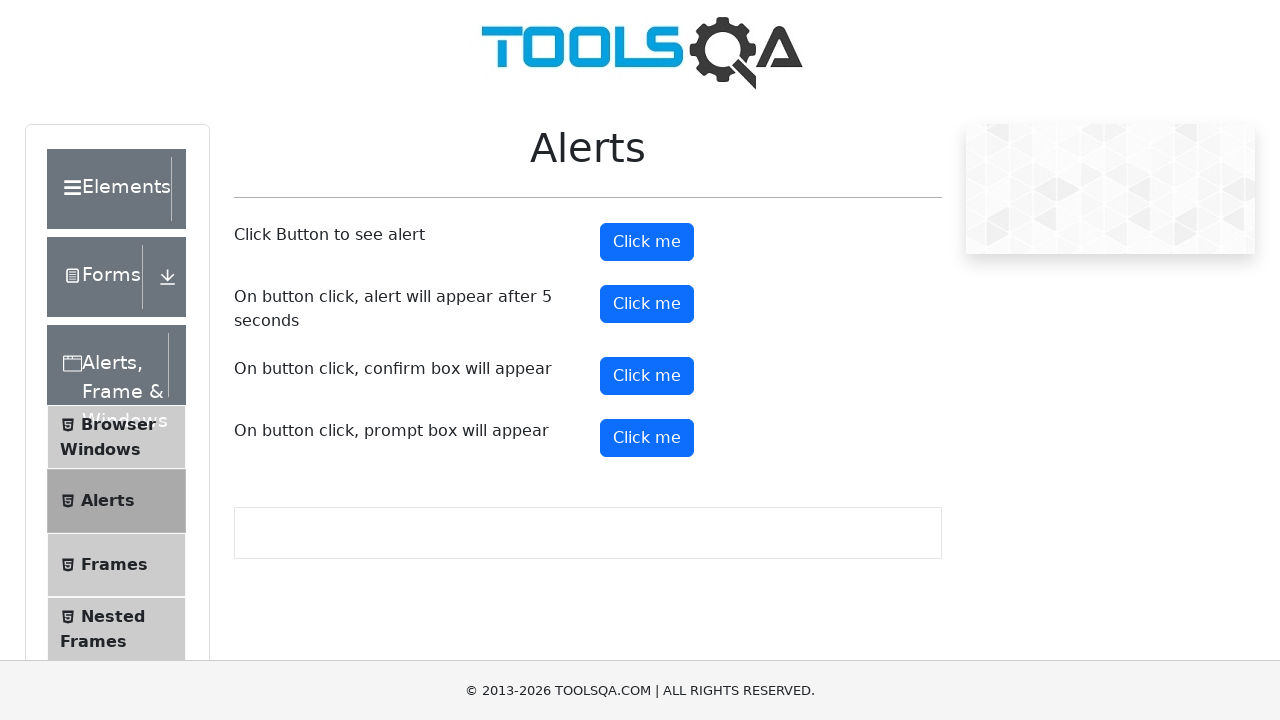

Set up dialog handler to accept confirmation dialog
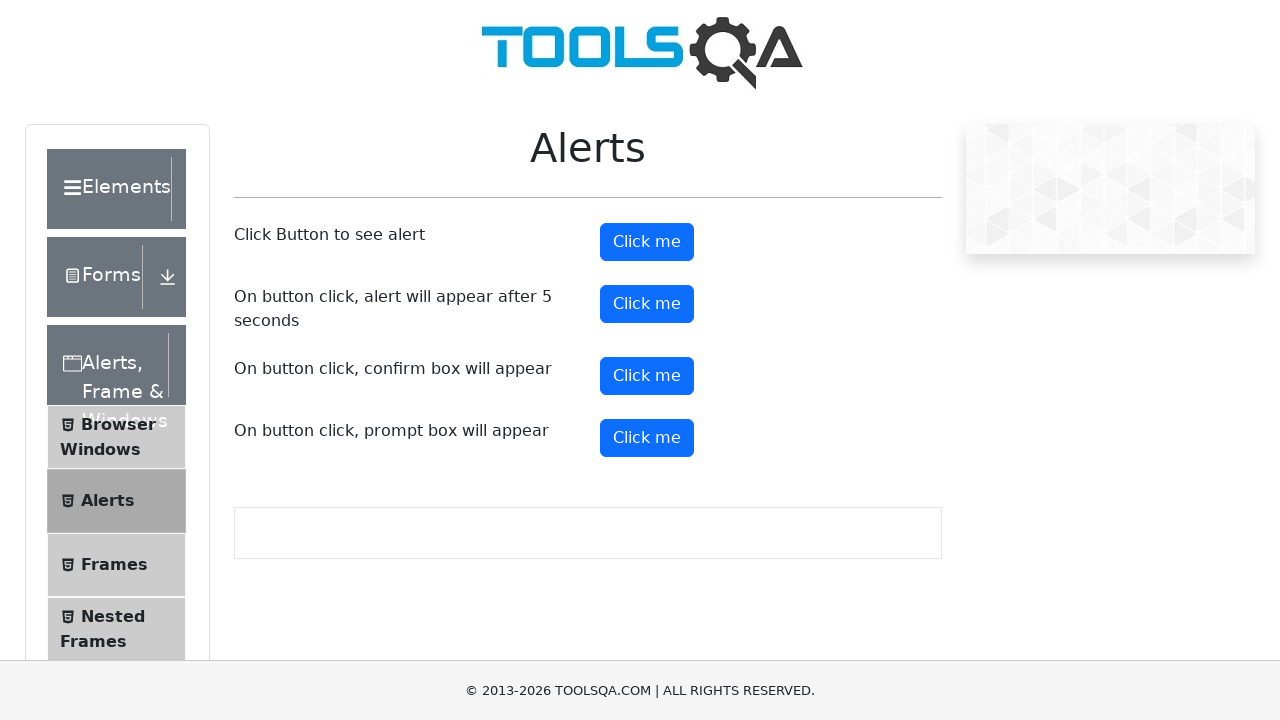

Clicked confirm button to trigger dialog at (647, 376) on #confirmButton
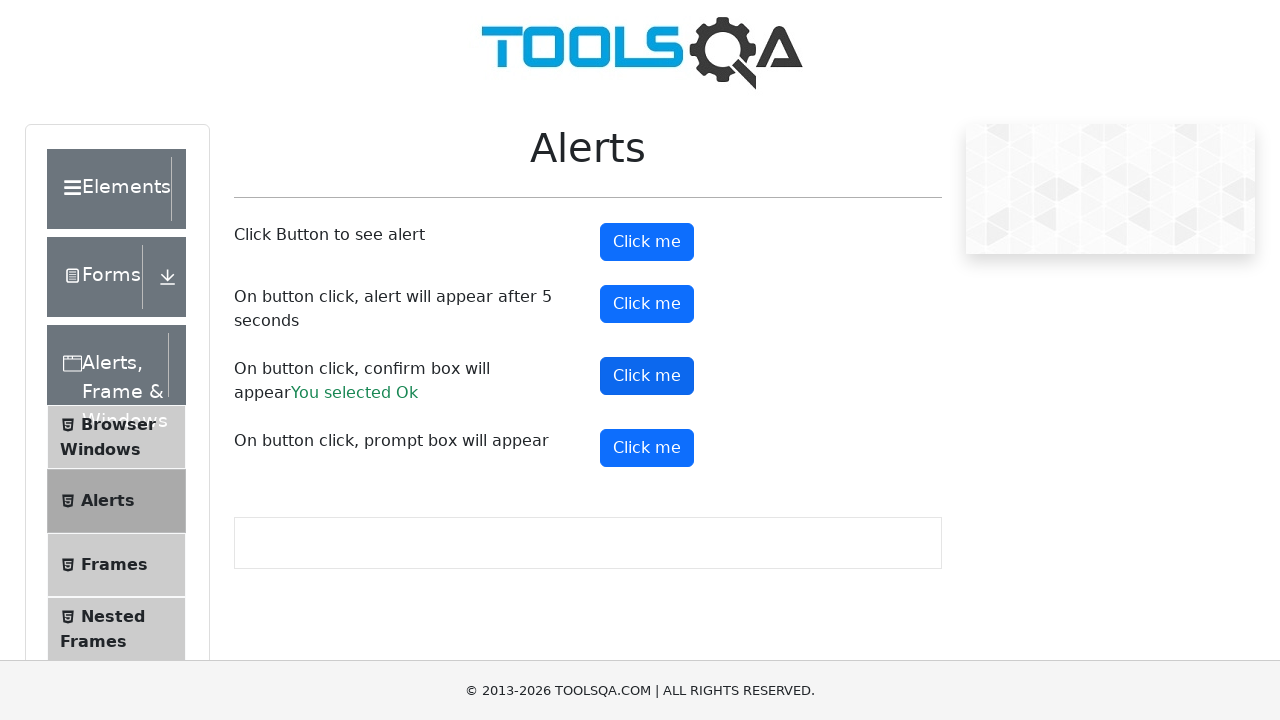

Result message element loaded after accepting dialog
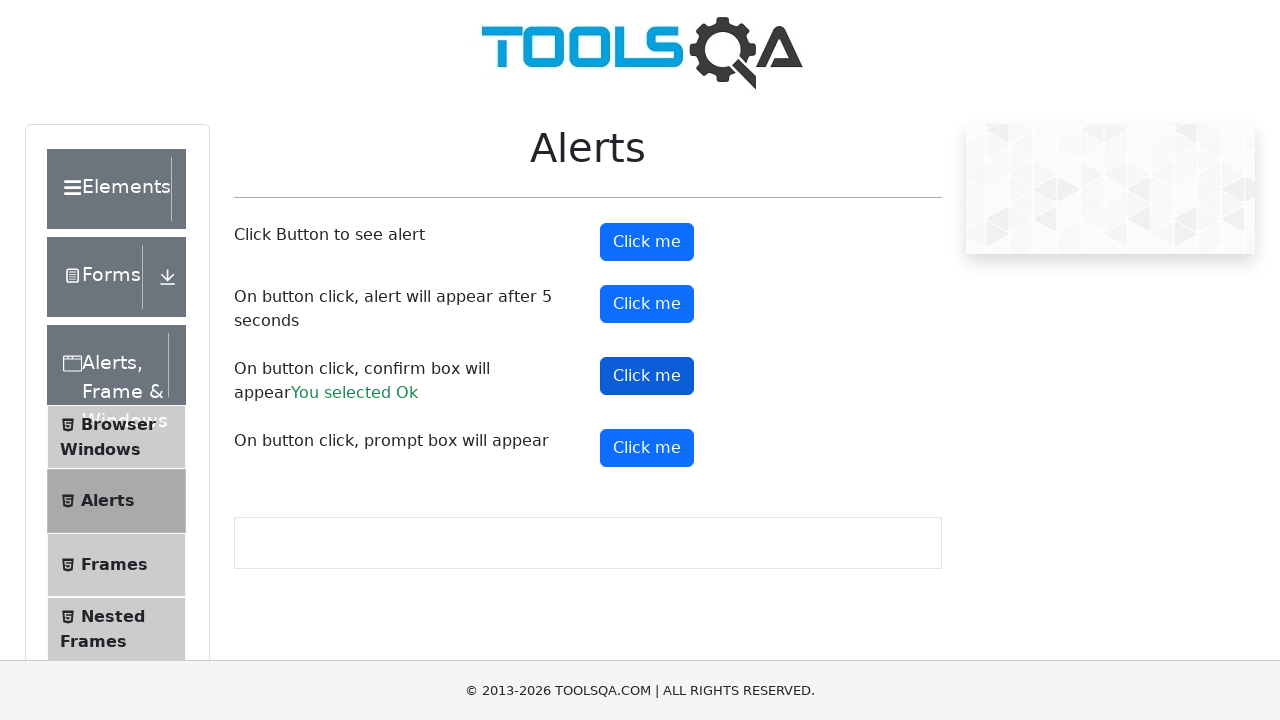

Retrieved result text: 'You selected Ok'
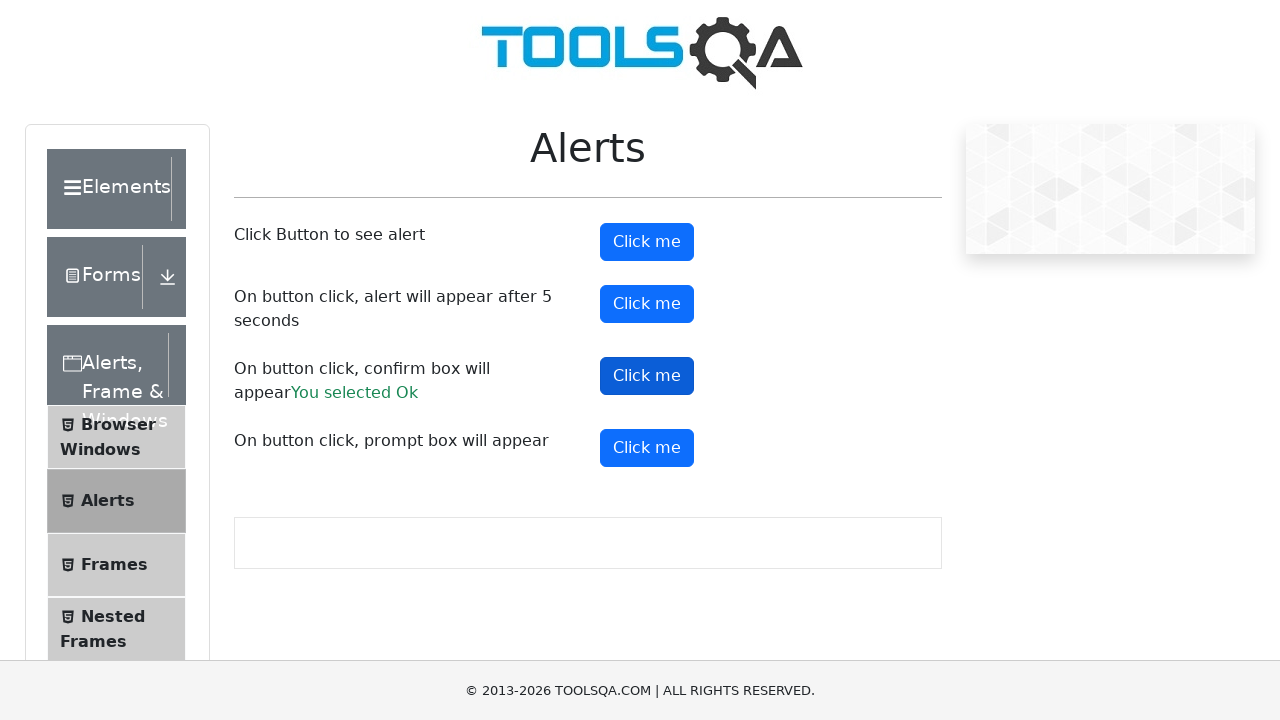

Verified result text matches expected message 'You selected Ok'
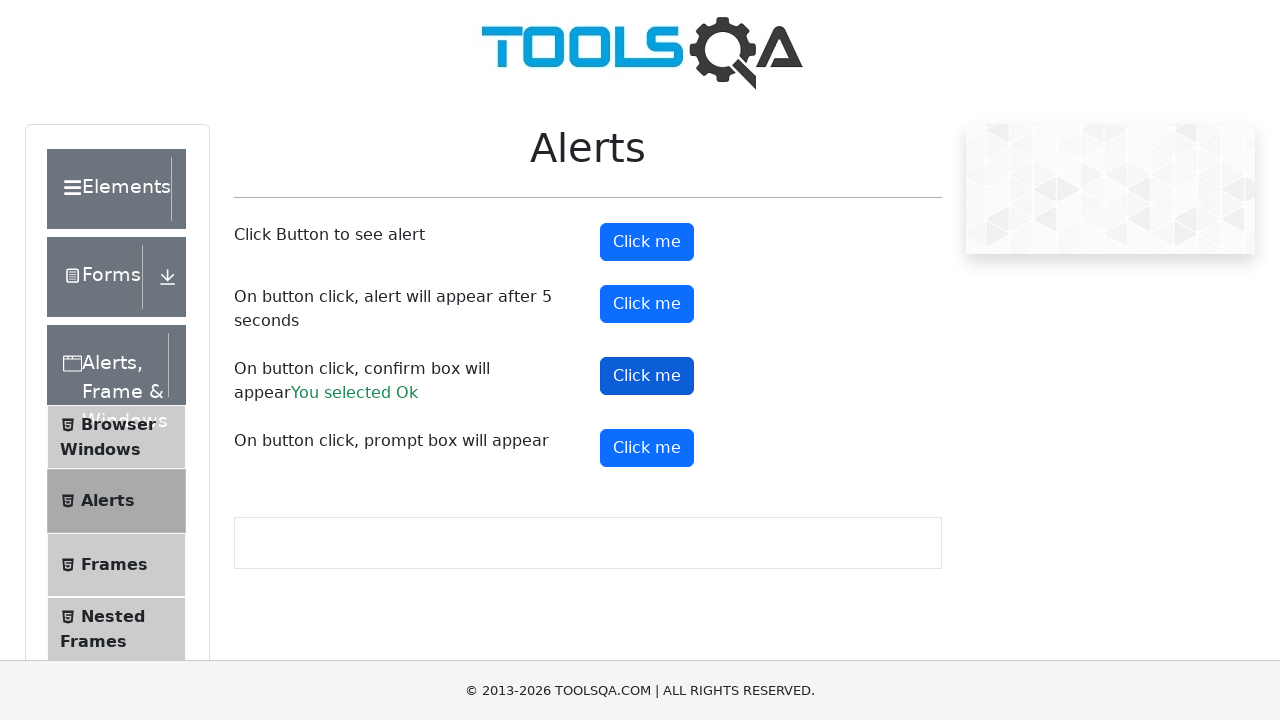

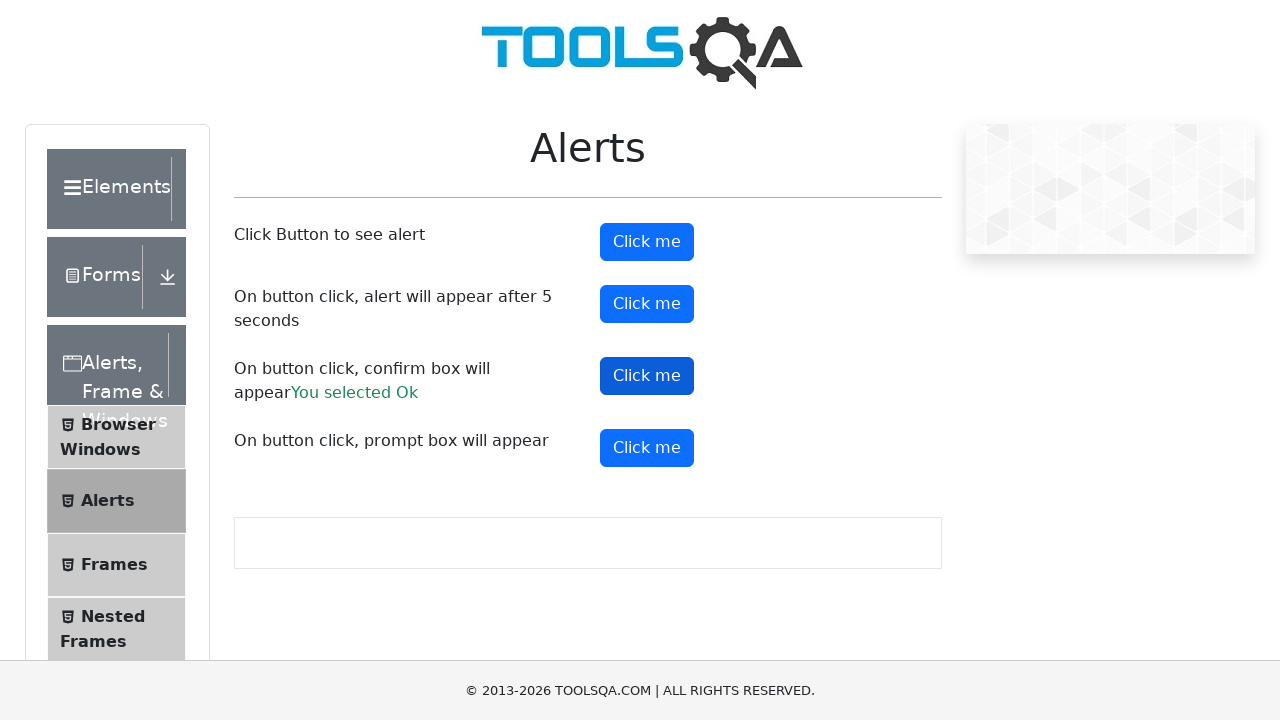